Tests link counting in different sections of the page and opens footer links in new tabs to verify they work correctly

Starting URL: https://rahulshettyacademy.com/AutomationPractice/

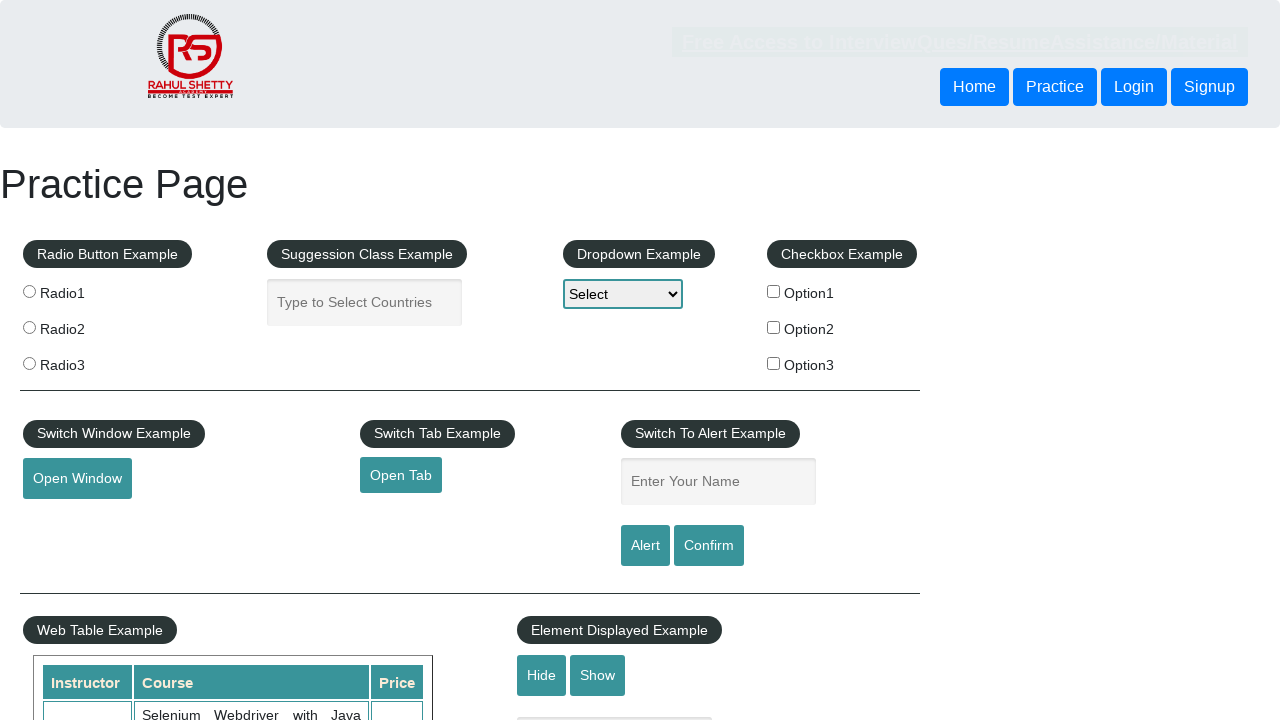

Counted all links on the page
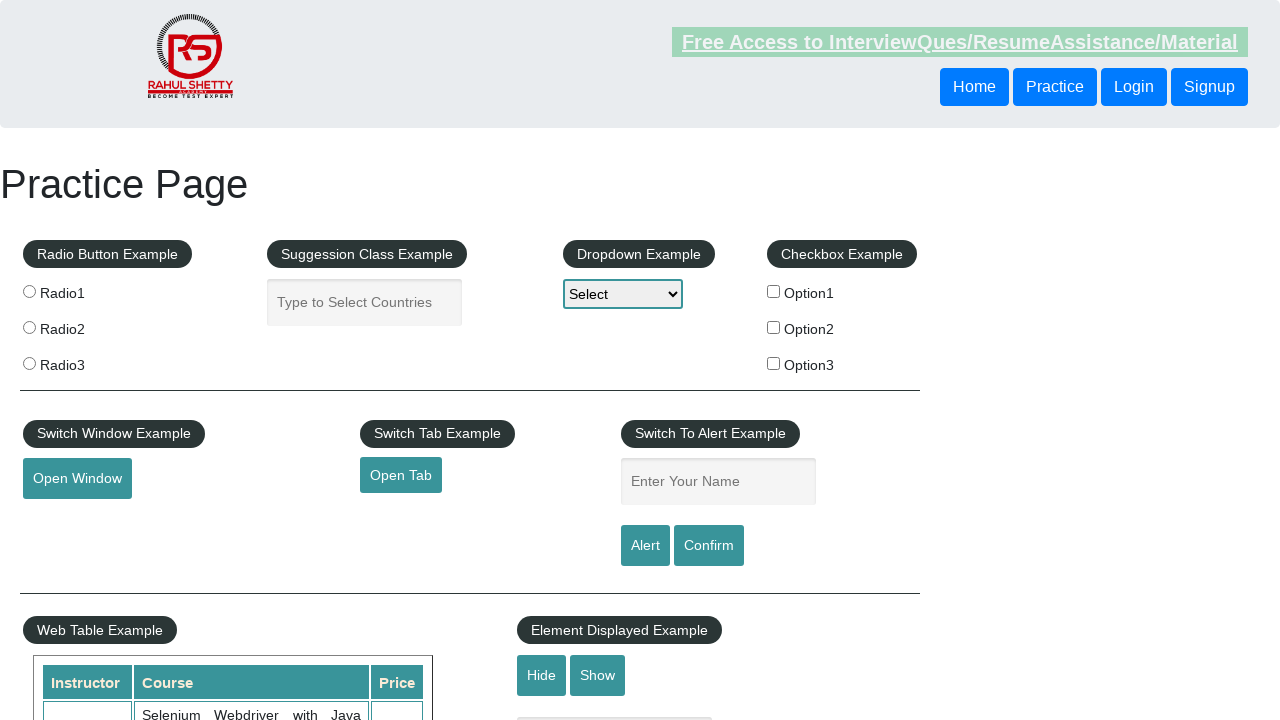

Located footer section (#gf-BIG)
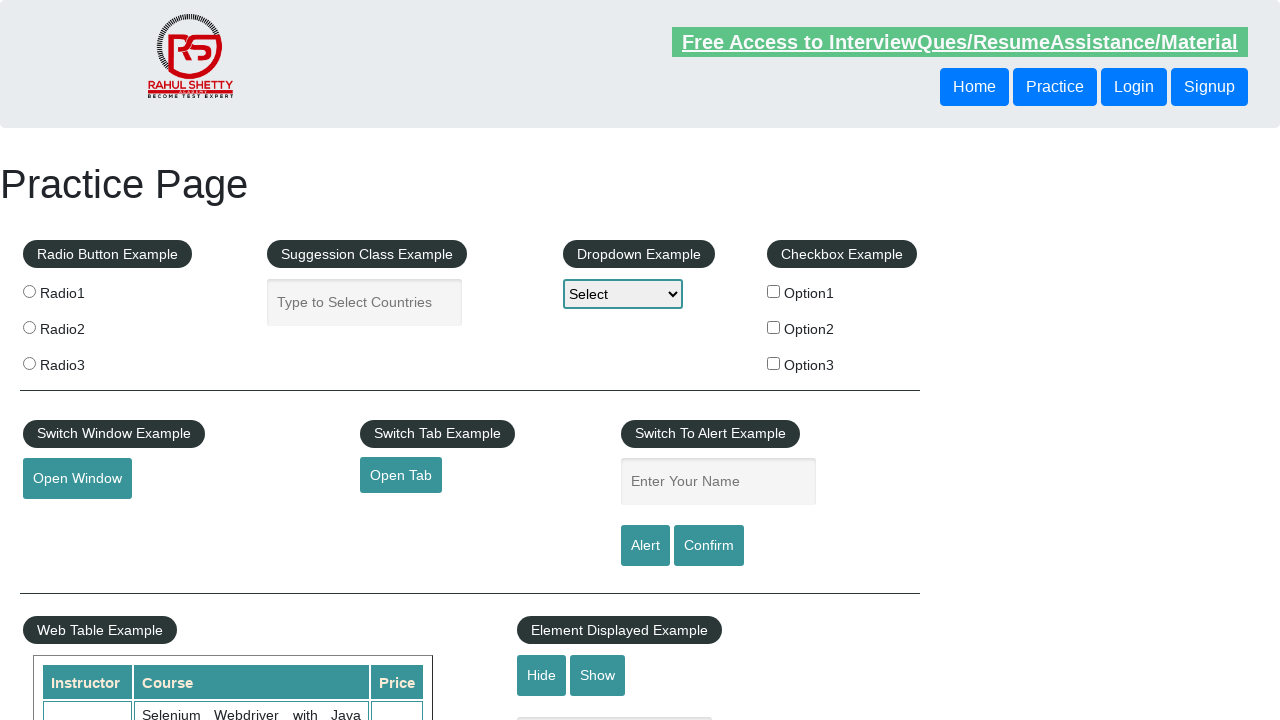

Counted all links in footer section
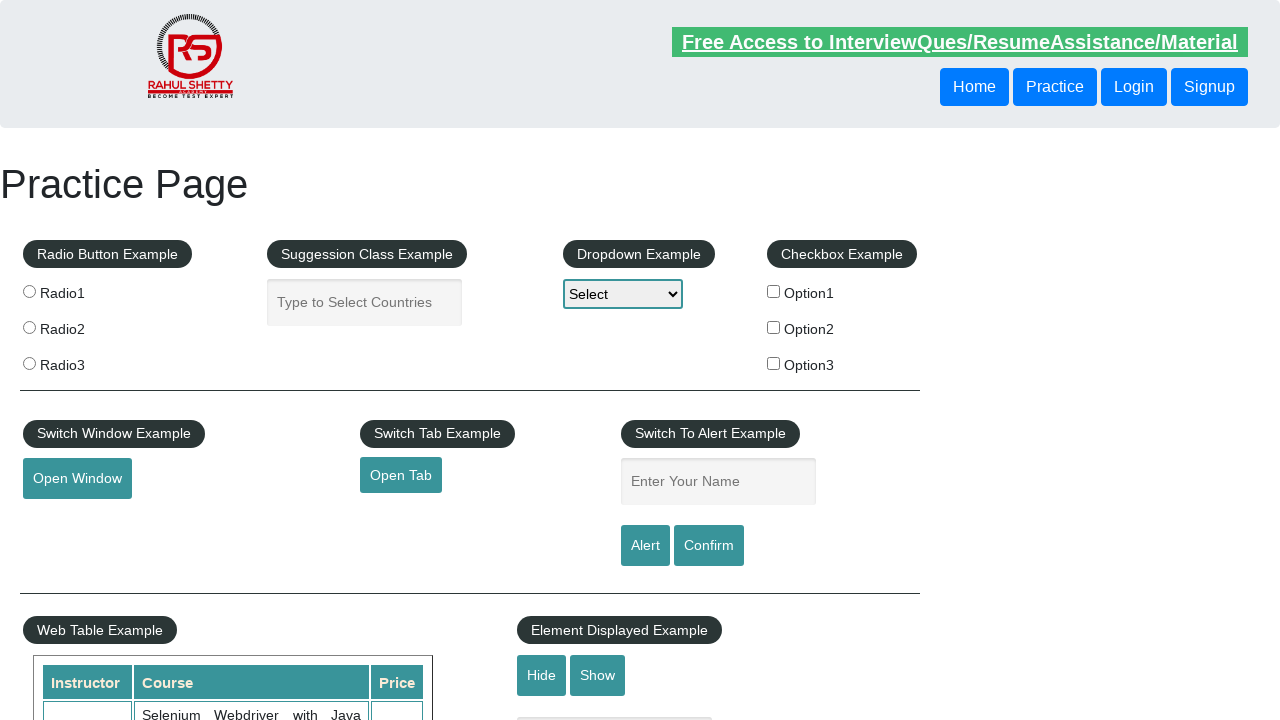

Located first column of footer table
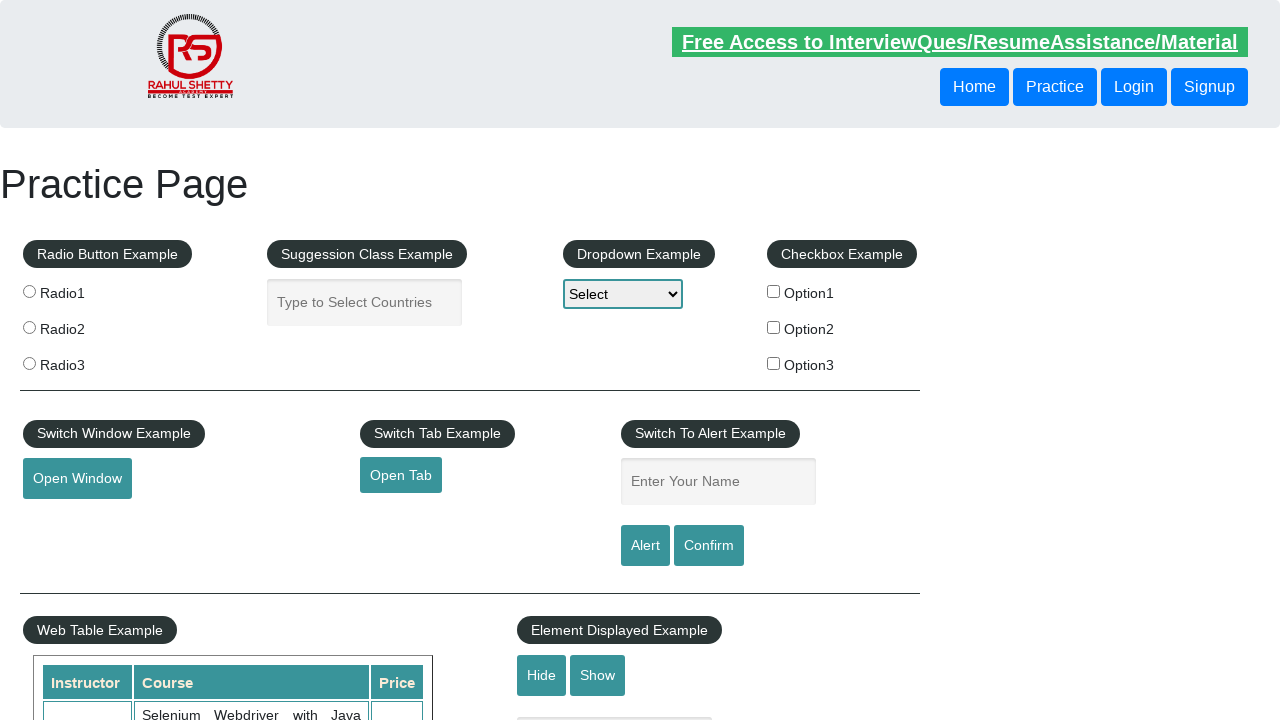

Counted links in first footer column
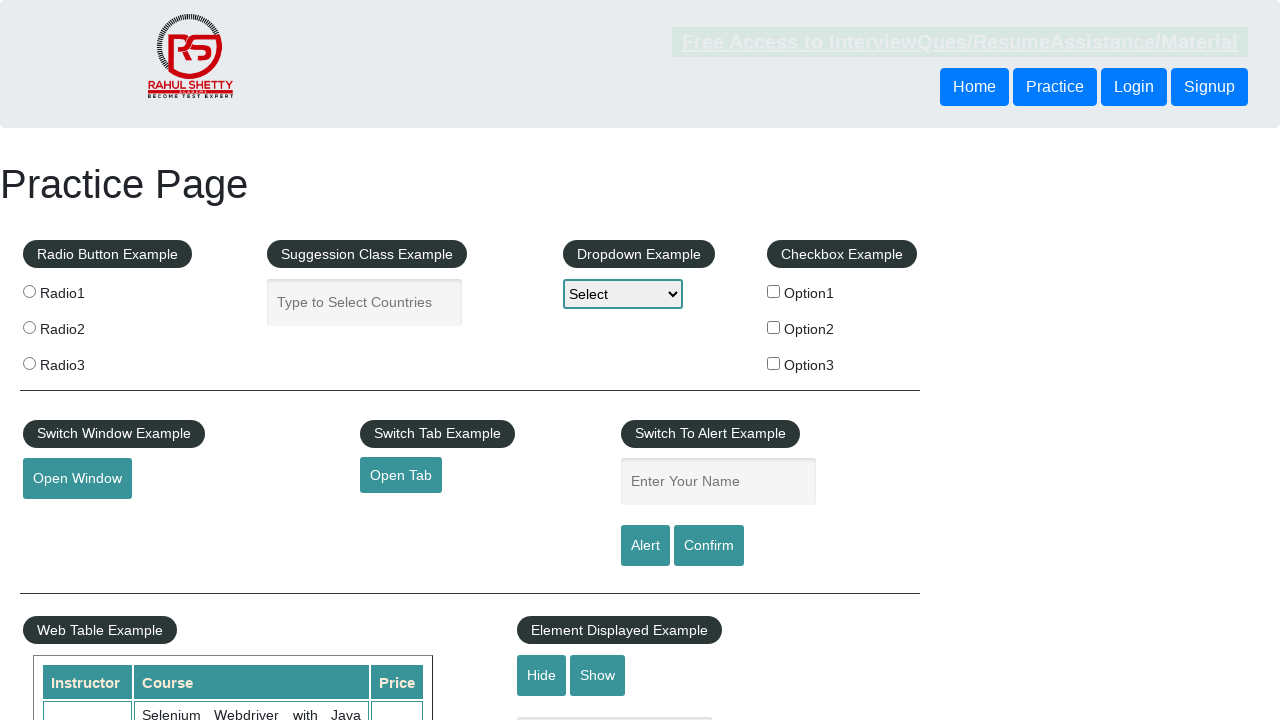

Retrieved all open tabs (1 total)
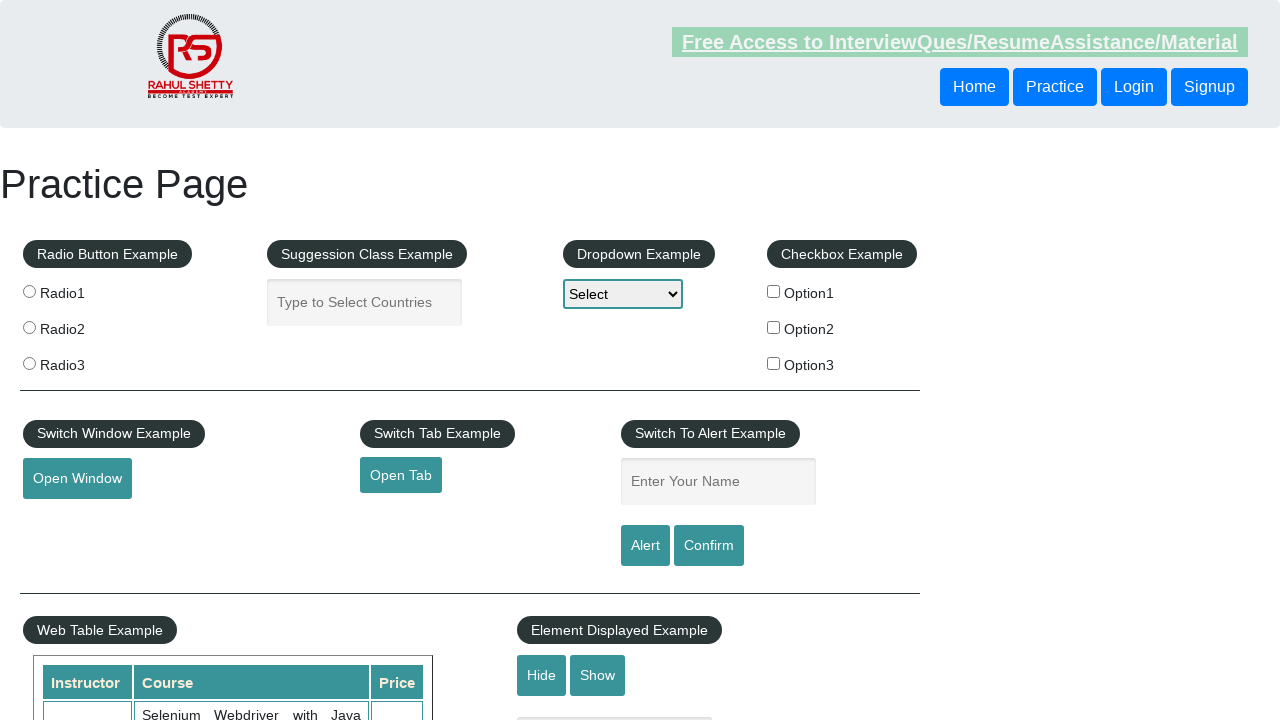

Brought tab to front: 'Practice Page'
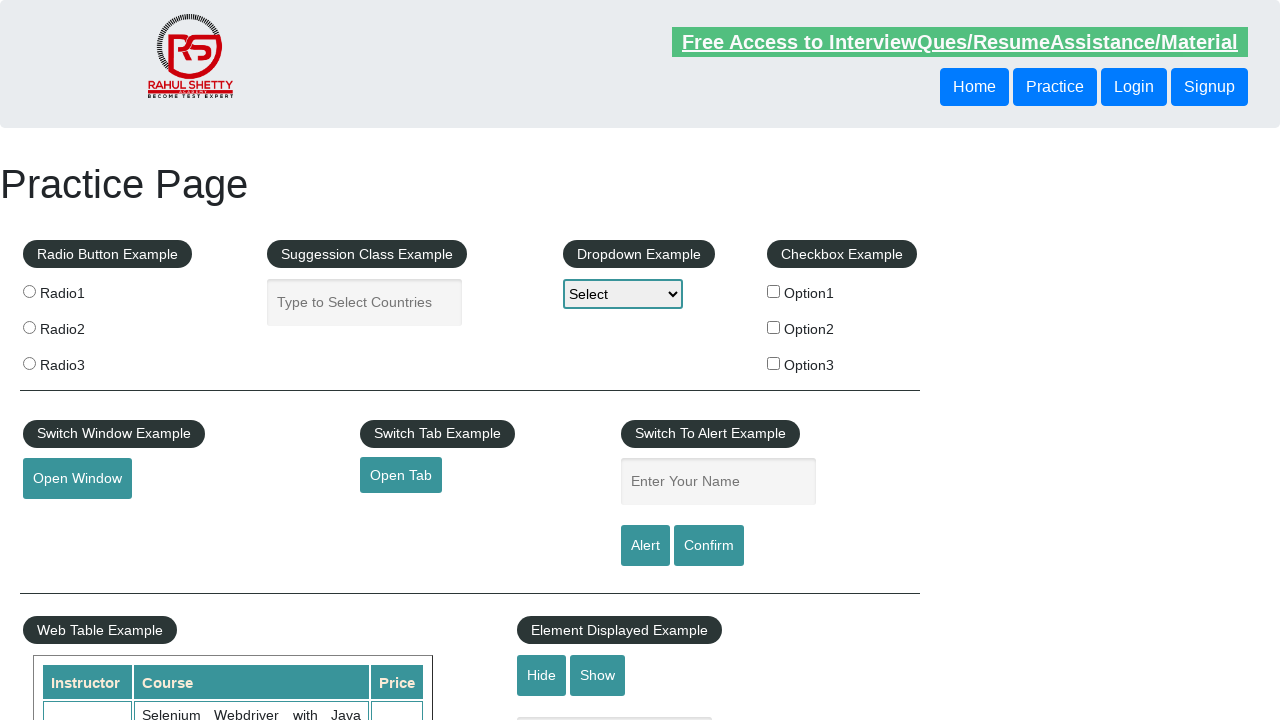

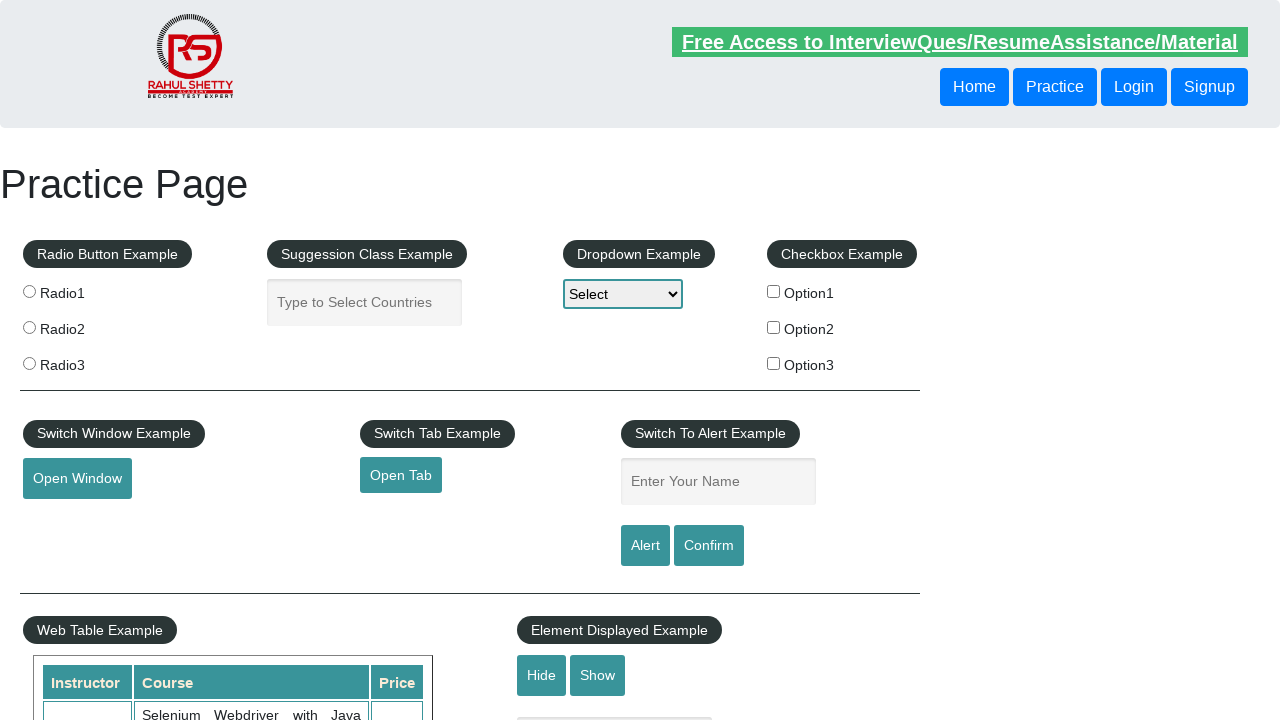